Tests working with multiple browser windows by clicking a link that opens a new window, then switching between windows and verifying the page titles.

Starting URL: http://the-internet.herokuapp.com/windows

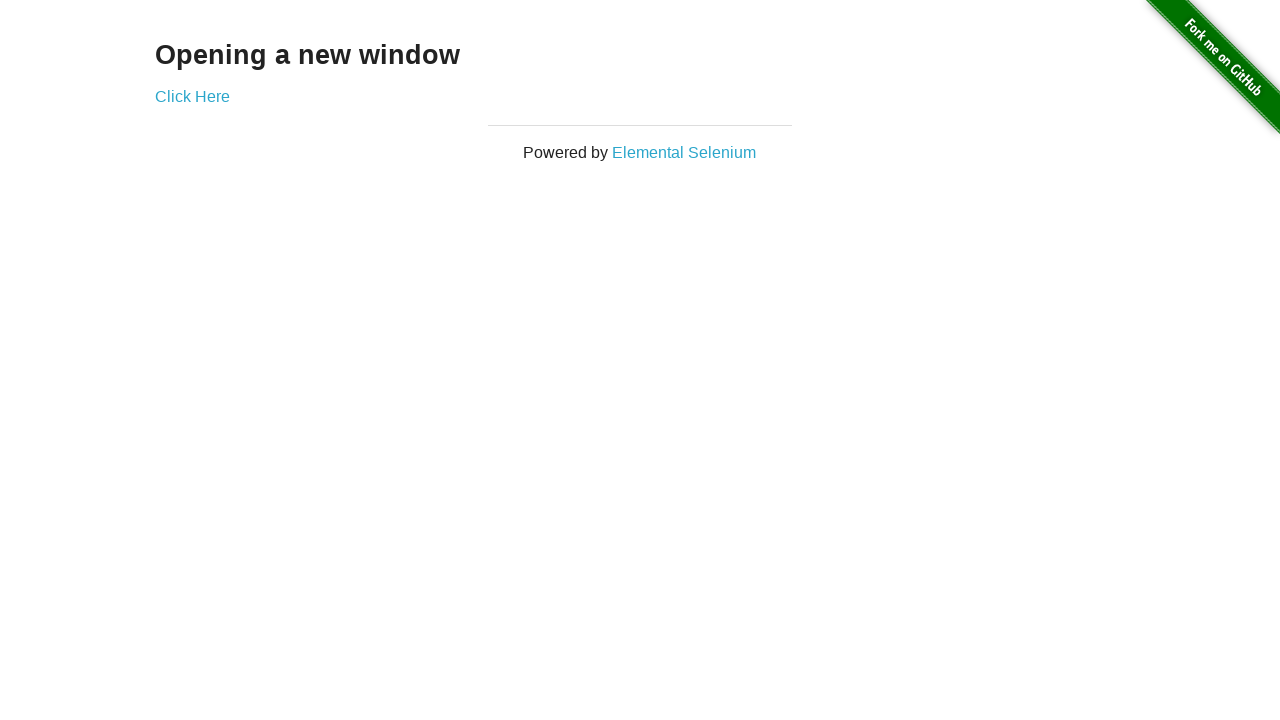

Clicked link that opens a new window at (192, 96) on .example a
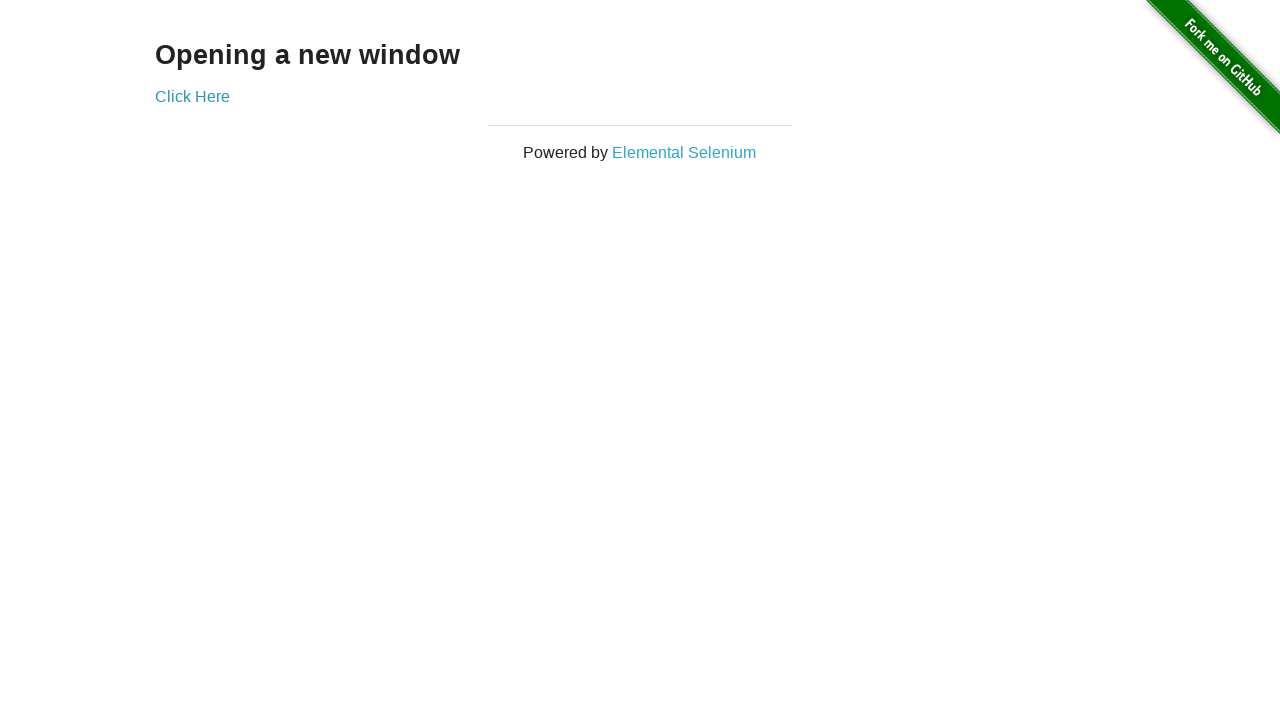

New window opened and page object obtained
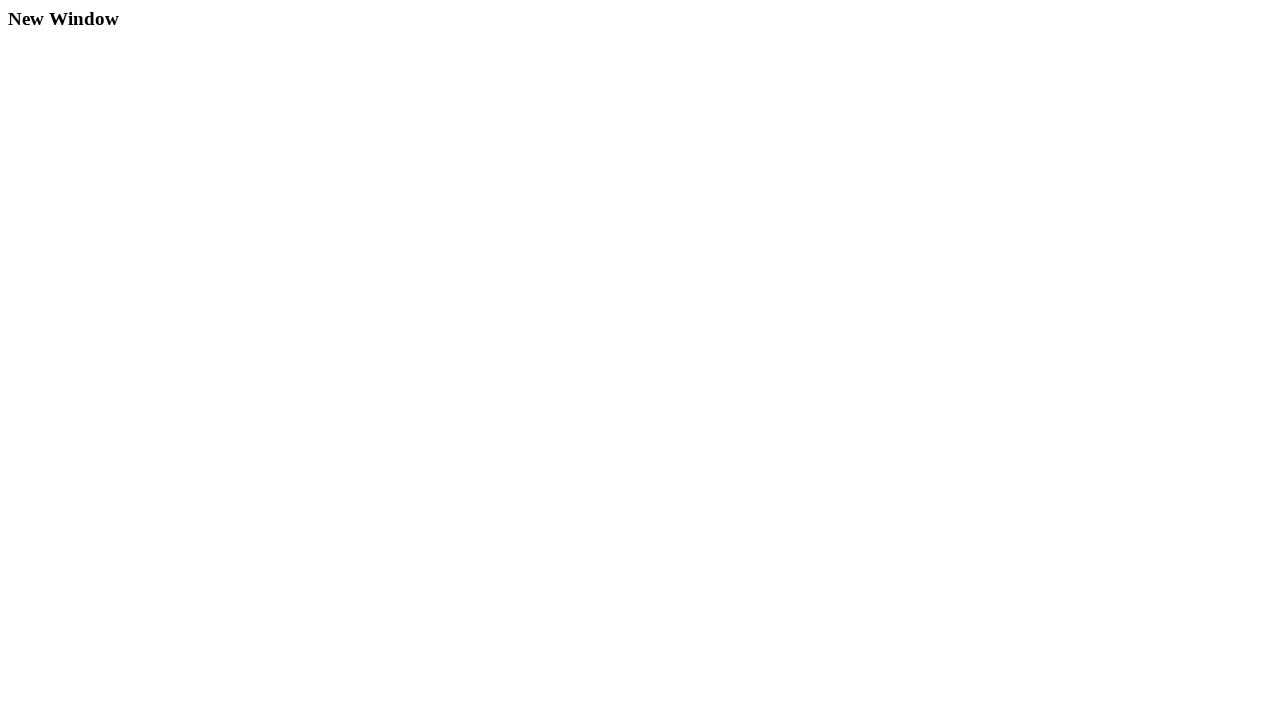

Verified original window title is not 'New Window'
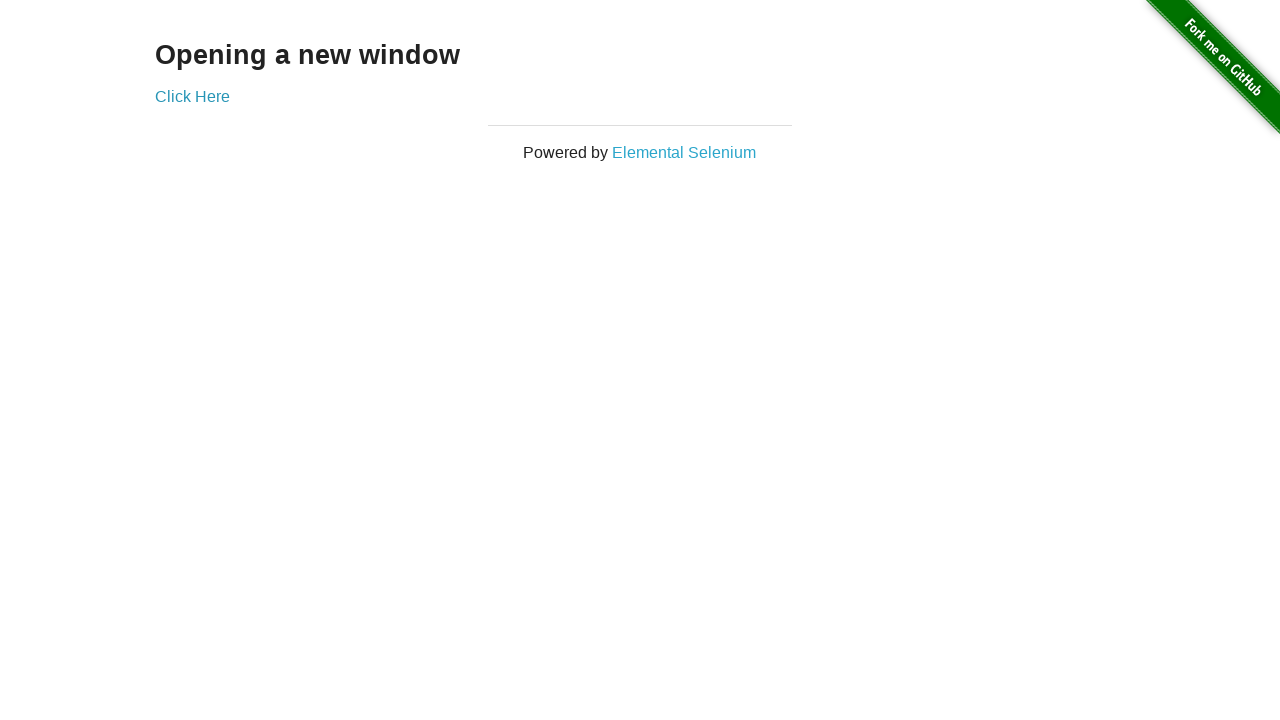

Waited for new window to load completely
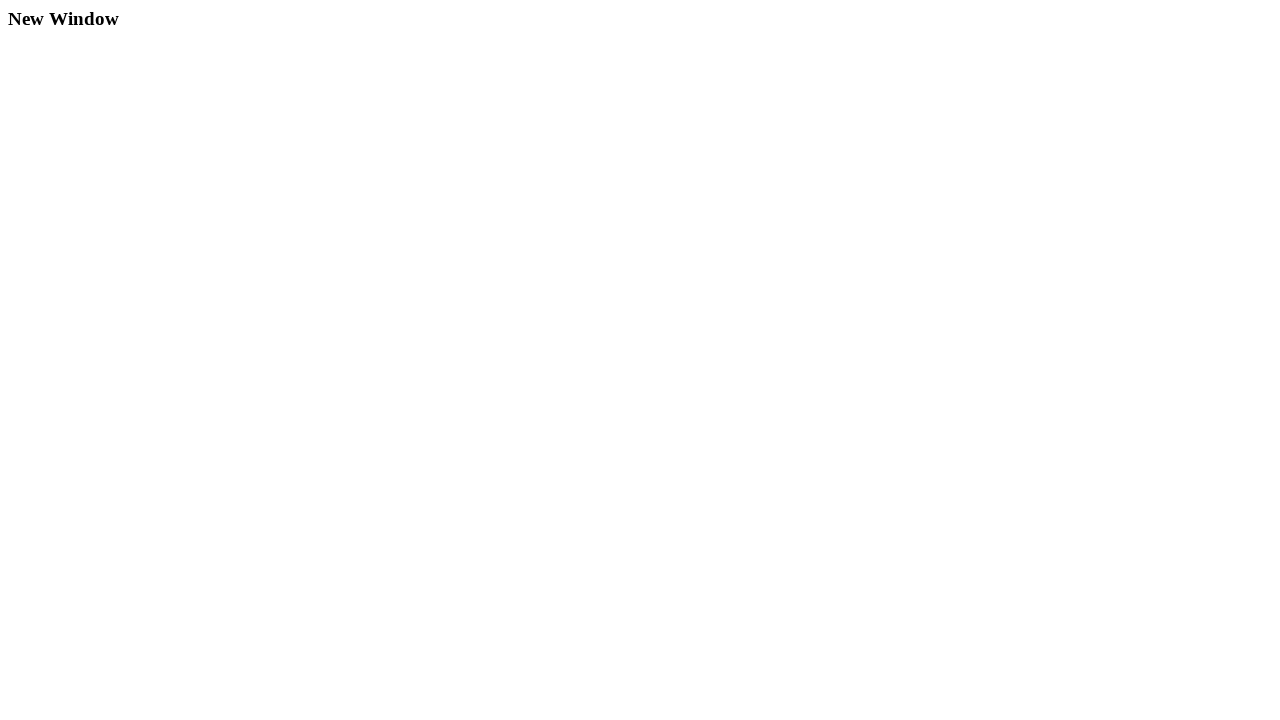

Verified new window title is 'New Window'
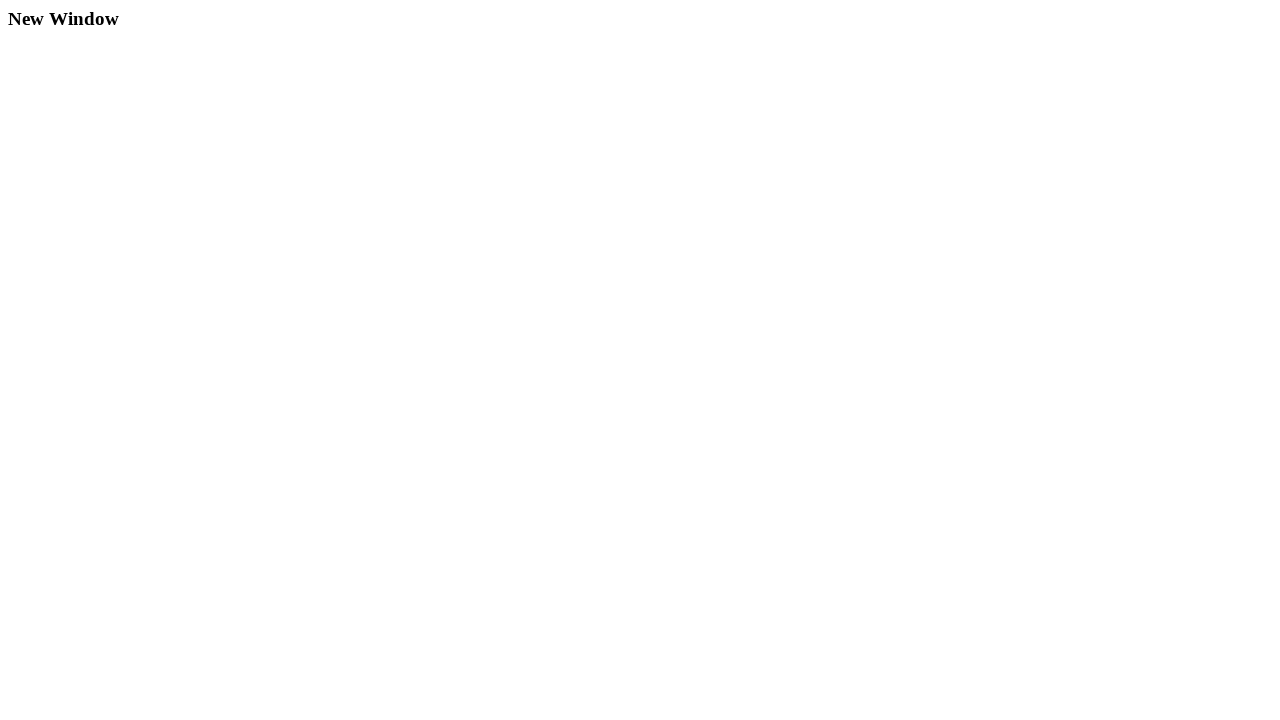

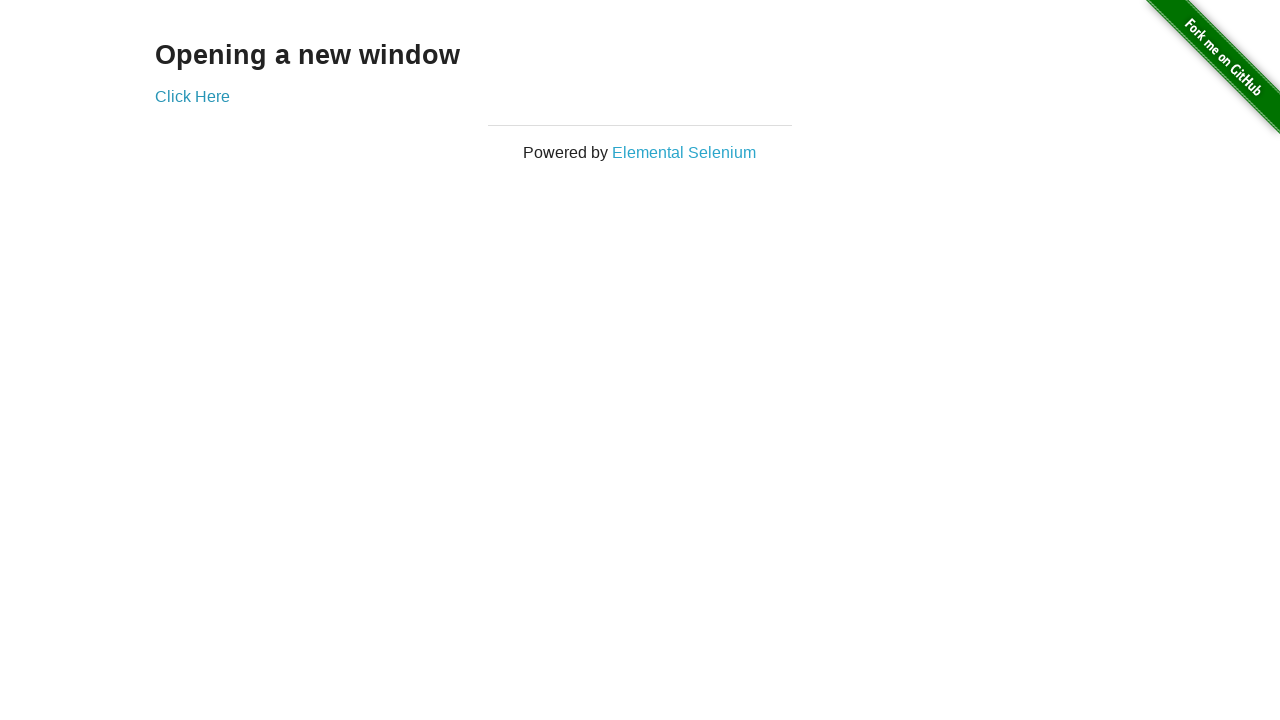